Tests that todo data persists after page reload by creating items, marking one complete, and reloading

Starting URL: https://demo.playwright.dev/todomvc

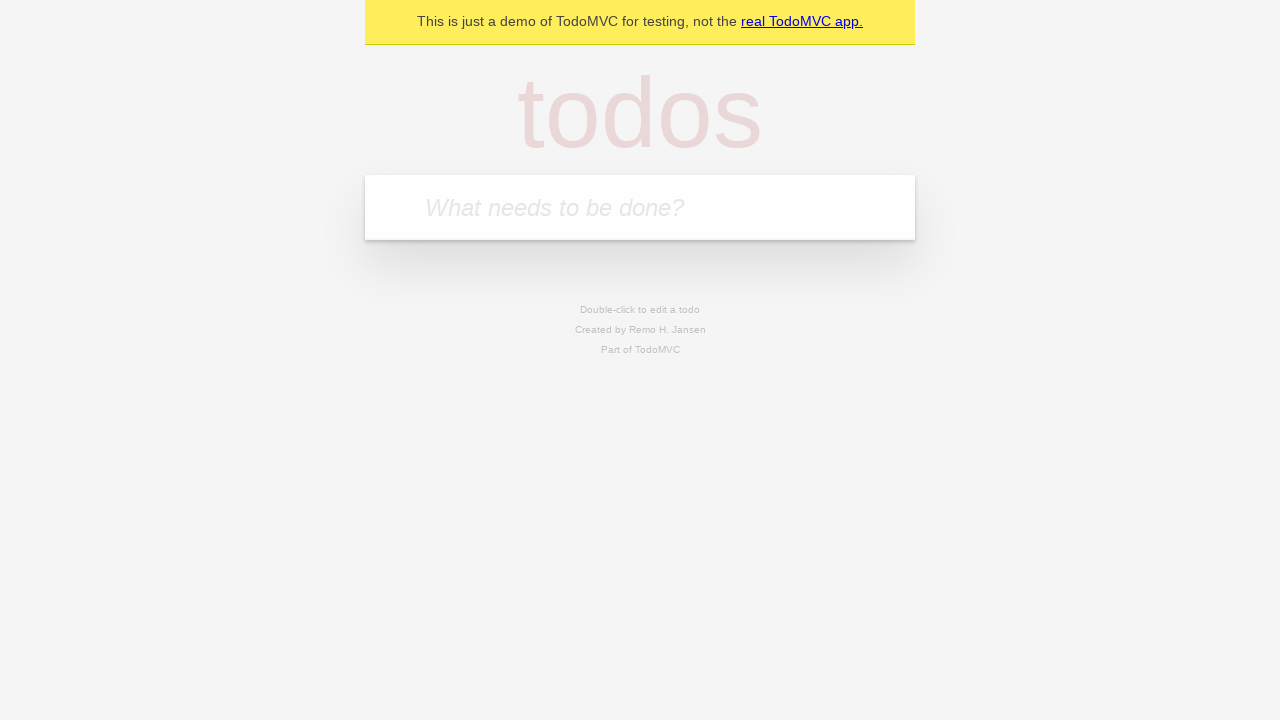

Filled todo input with 'buy some cheese' on internal:attr=[placeholder="What needs to be done?"i]
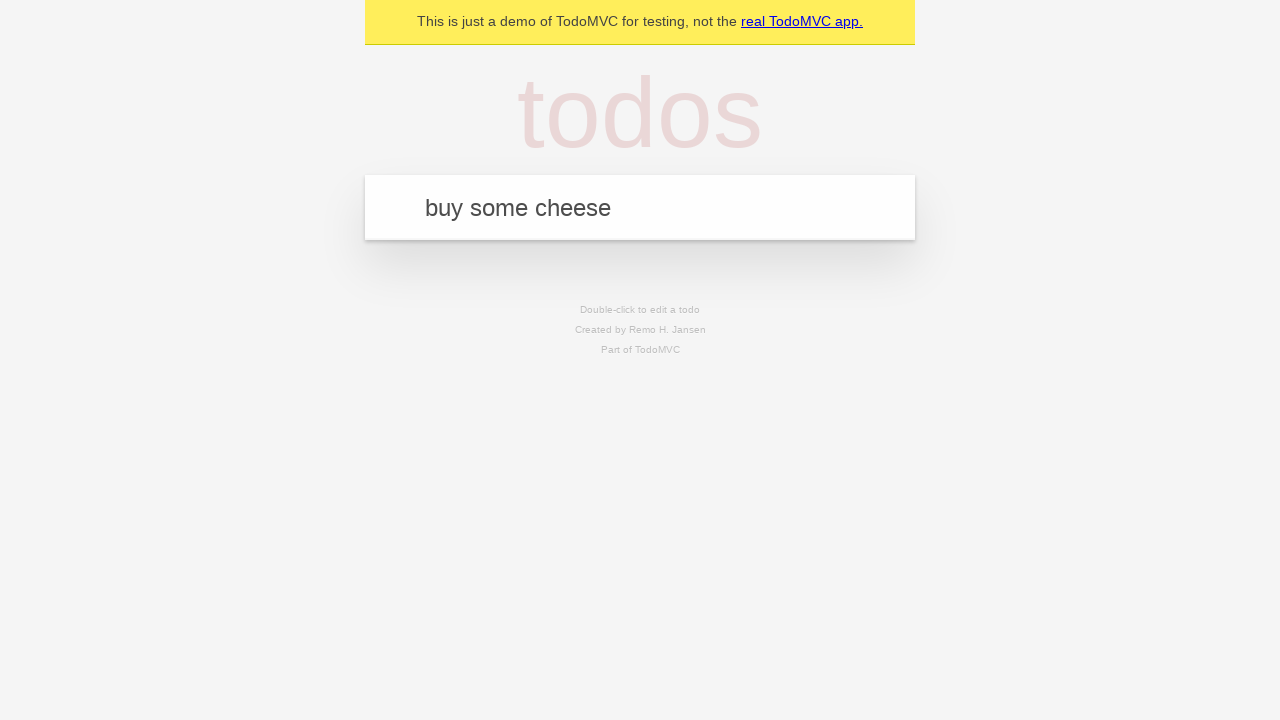

Pressed Enter to create first todo item on internal:attr=[placeholder="What needs to be done?"i]
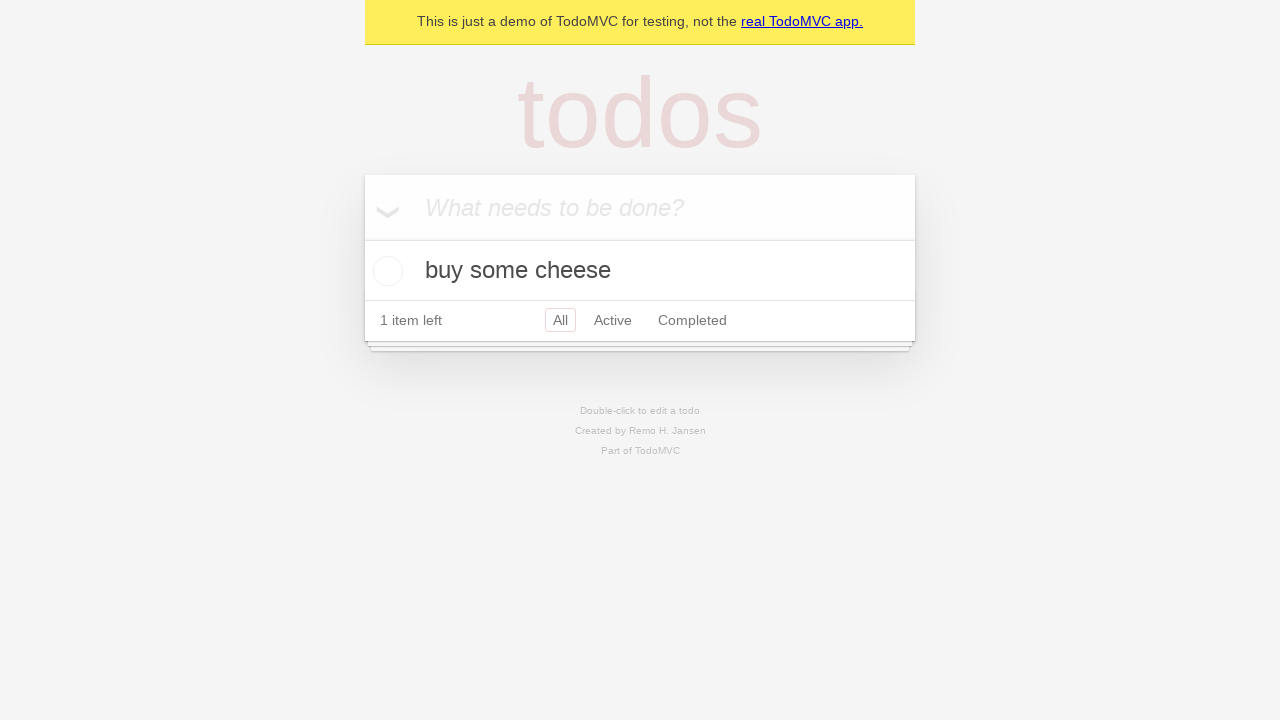

Filled todo input with 'feed the cat' on internal:attr=[placeholder="What needs to be done?"i]
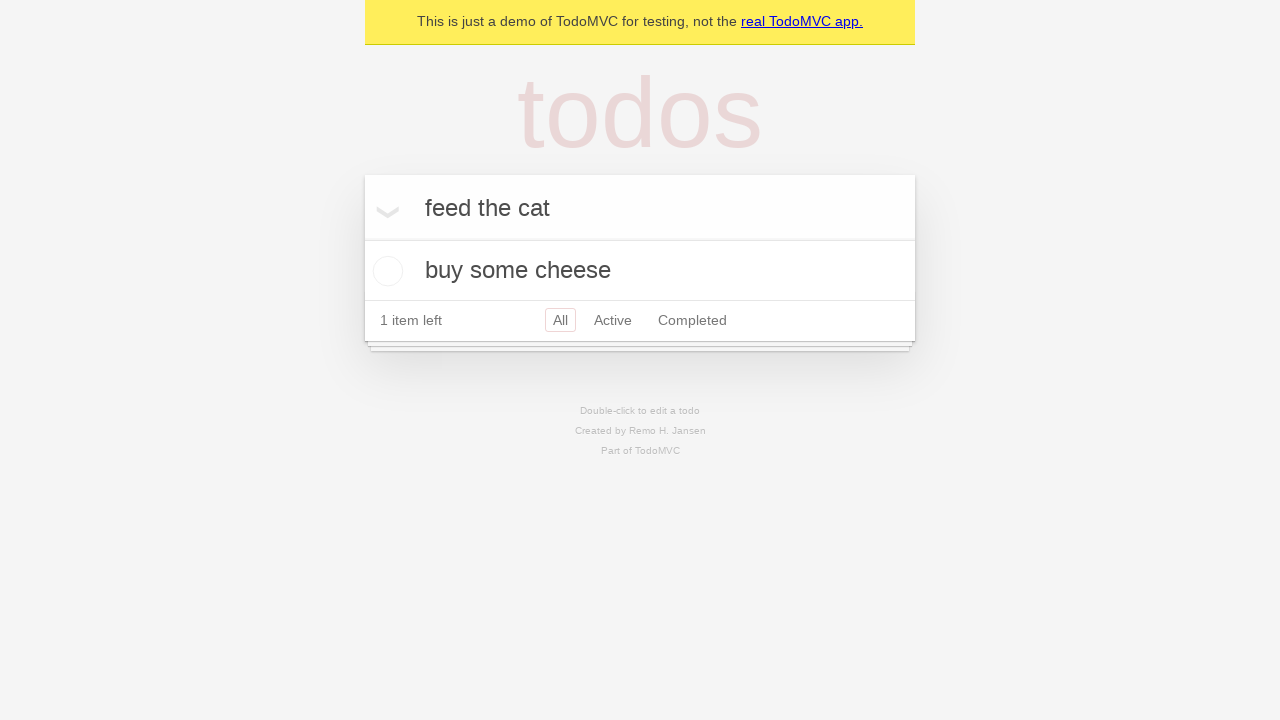

Pressed Enter to create second todo item on internal:attr=[placeholder="What needs to be done?"i]
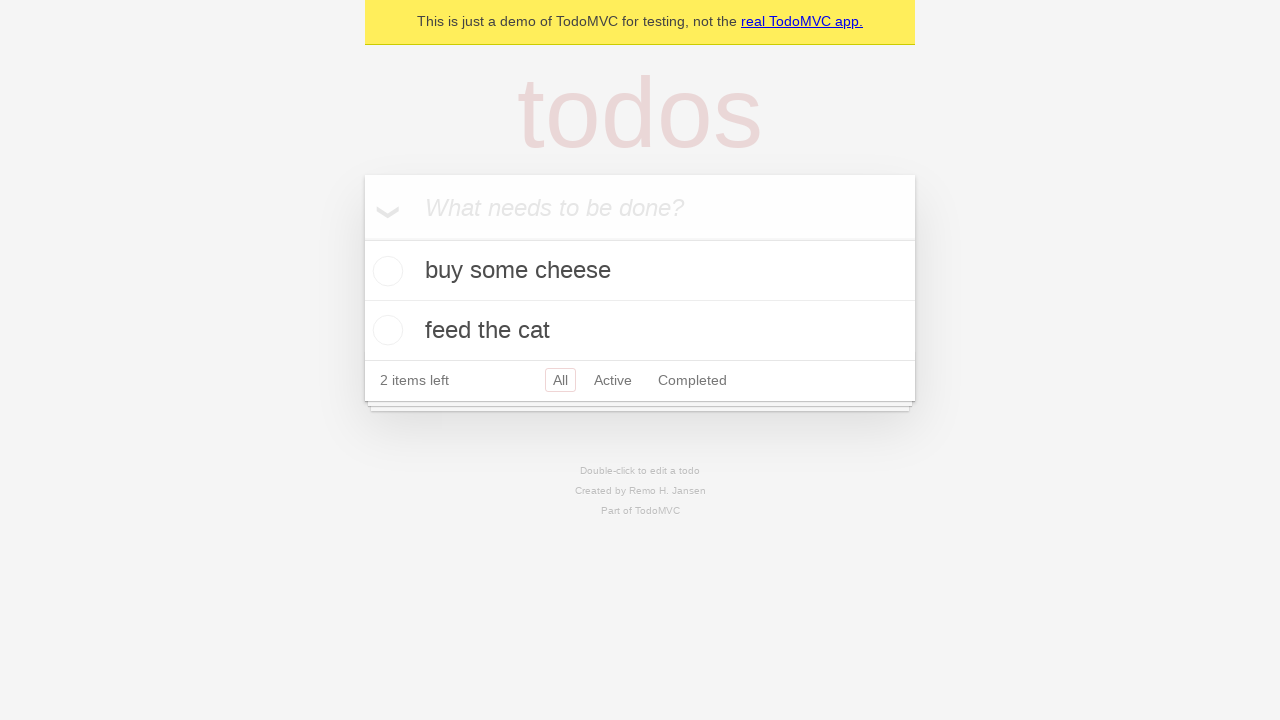

Checked first todo item as complete at (385, 271) on internal:testid=[data-testid="todo-item"s] >> nth=0 >> internal:role=checkbox
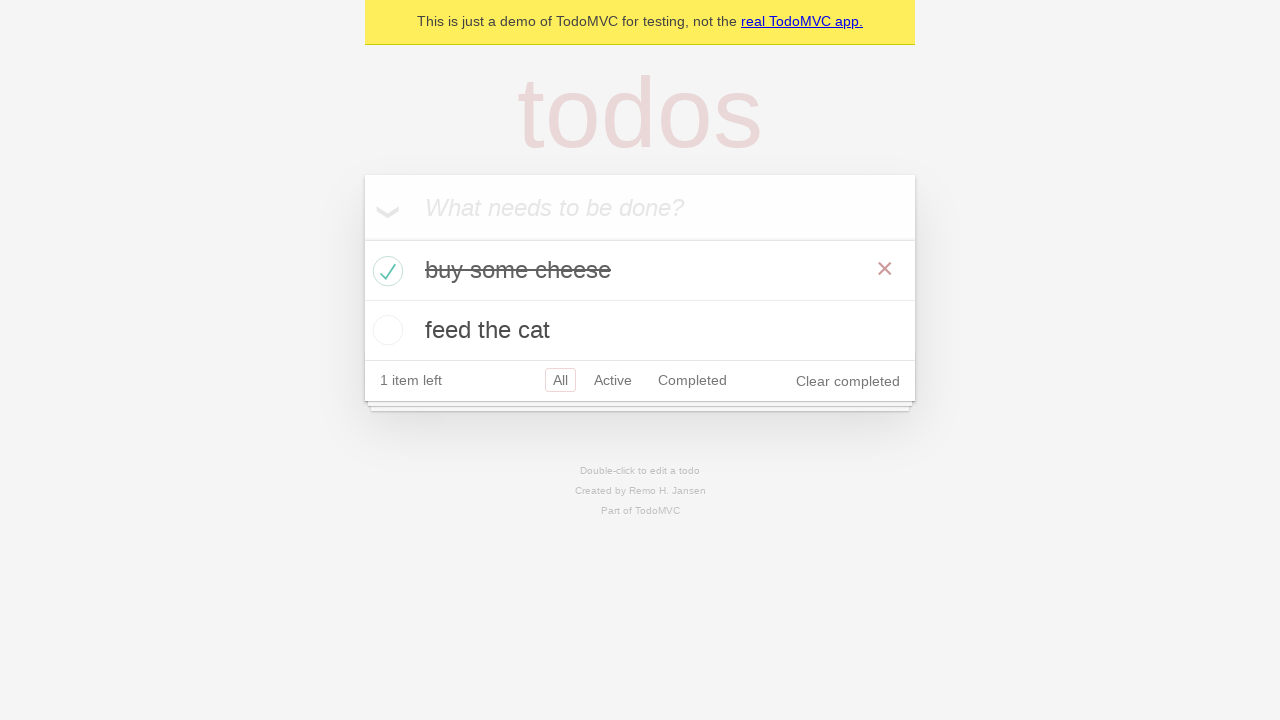

Reloaded the page
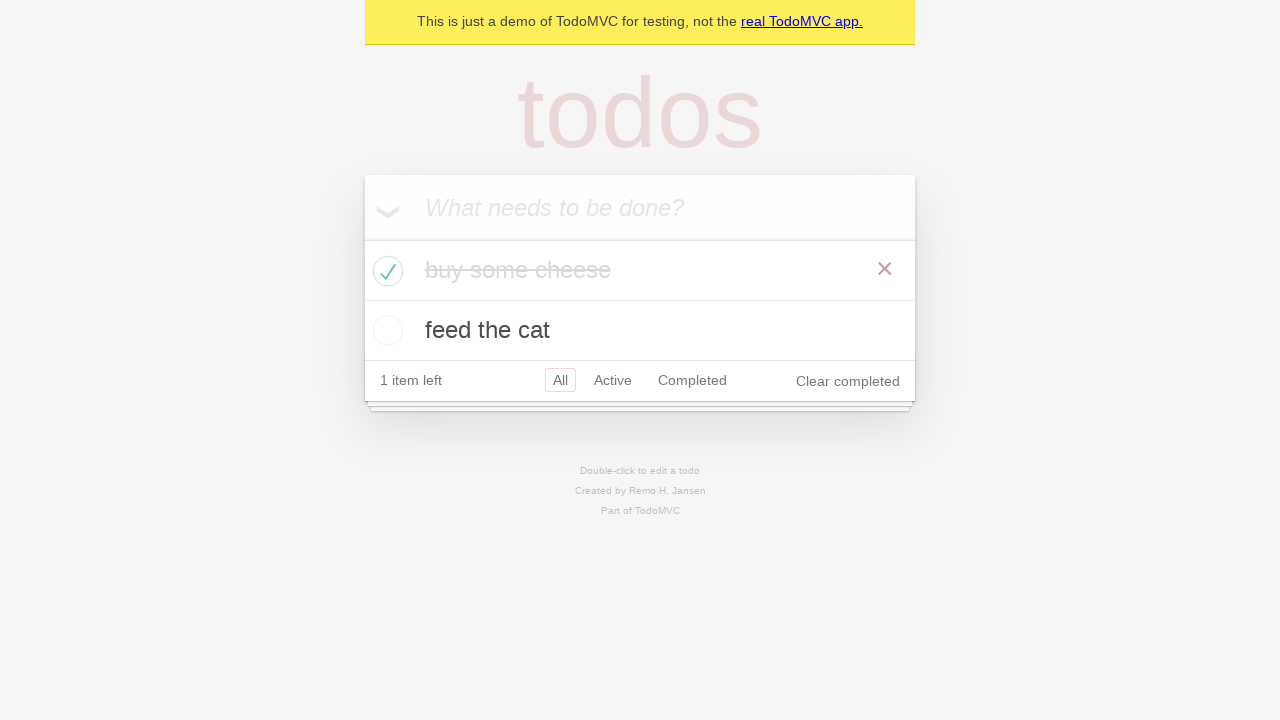

Verified todo items persisted after page reload
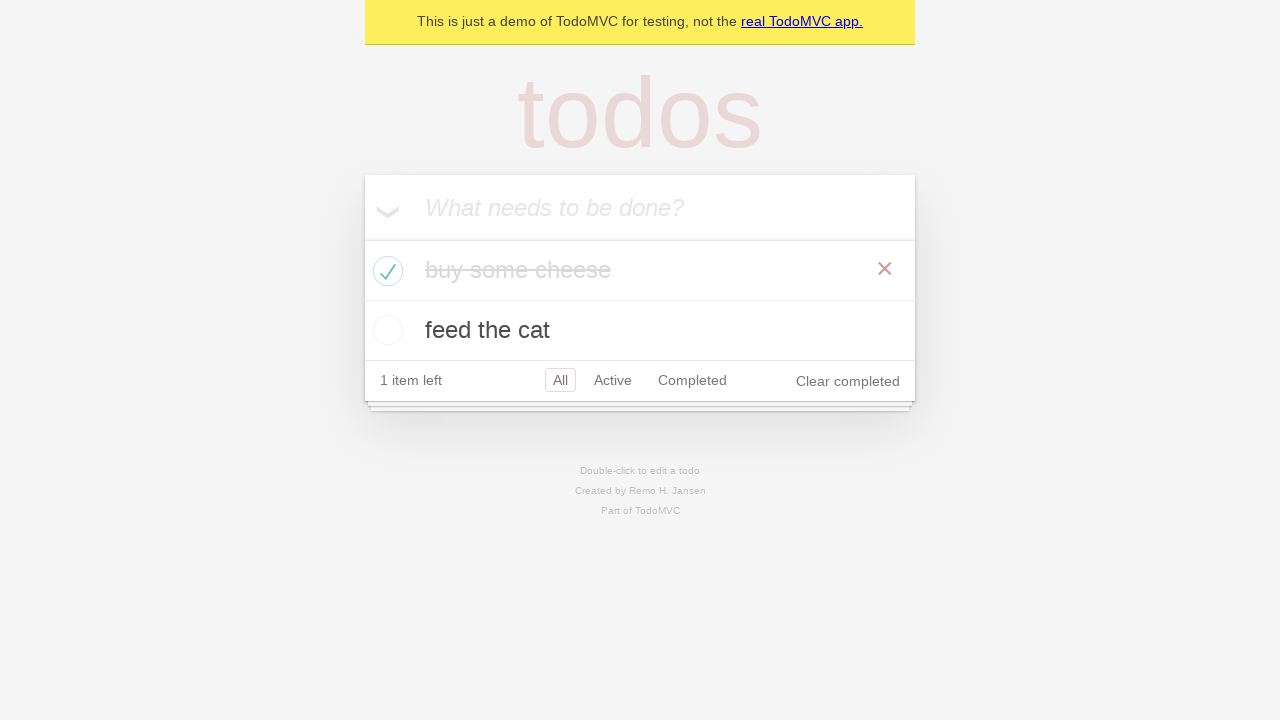

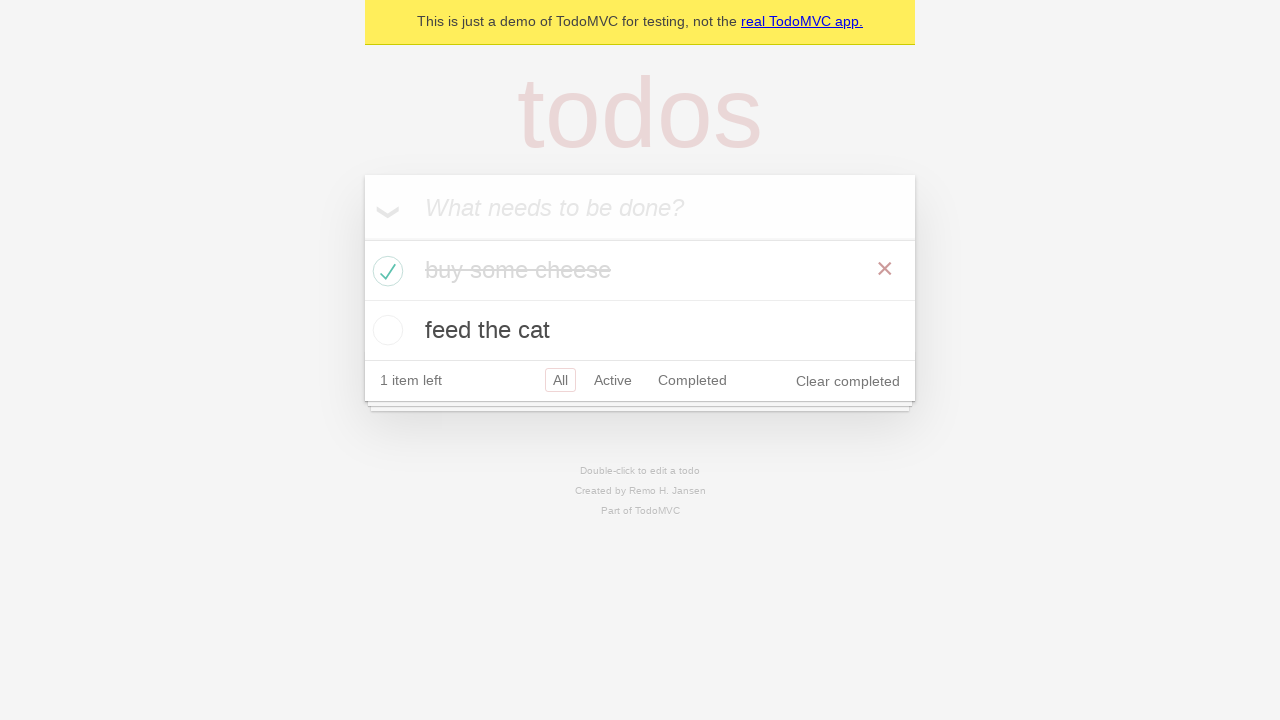